Navigates to a dummy ticket booking page and selects a country (Zambia) from a dropdown list

Starting URL: https://www.dummyticket.com/dummy-ticket-for-visa-application/

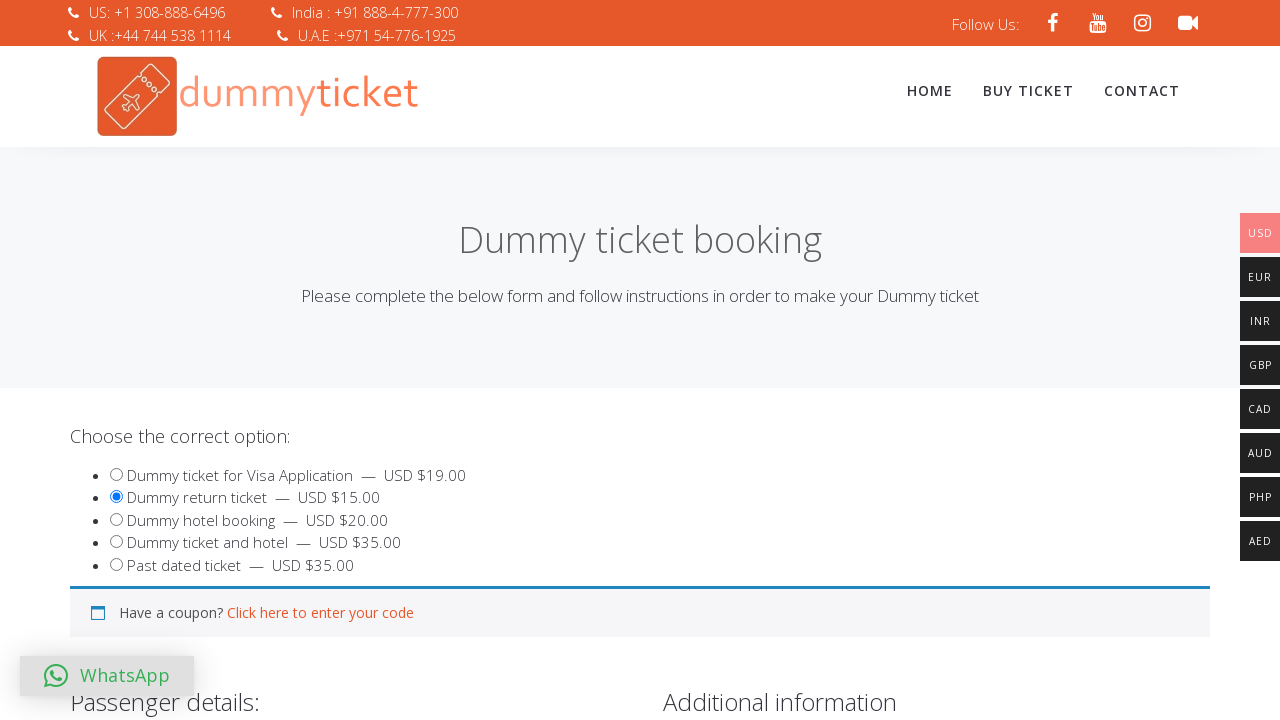

Navigated to dummy ticket booking page
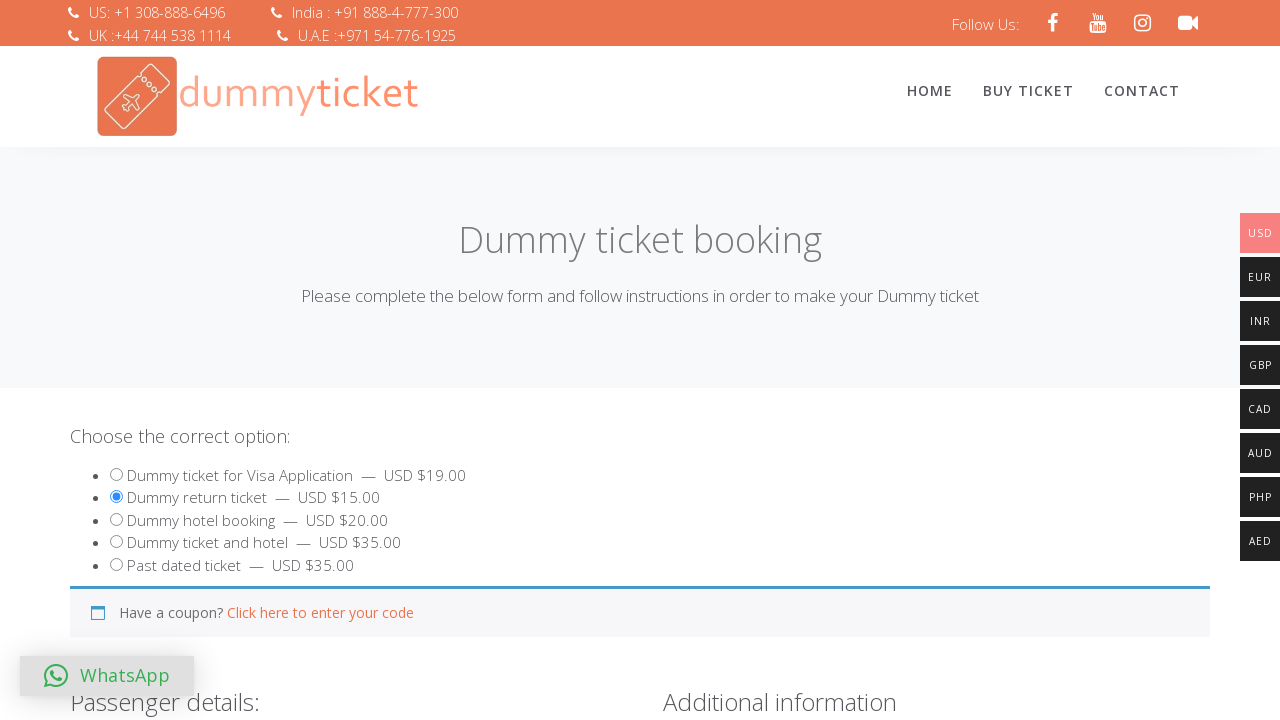

Clicked on country dropdown to open options at (344, 360) on span#select2-billing_country-container
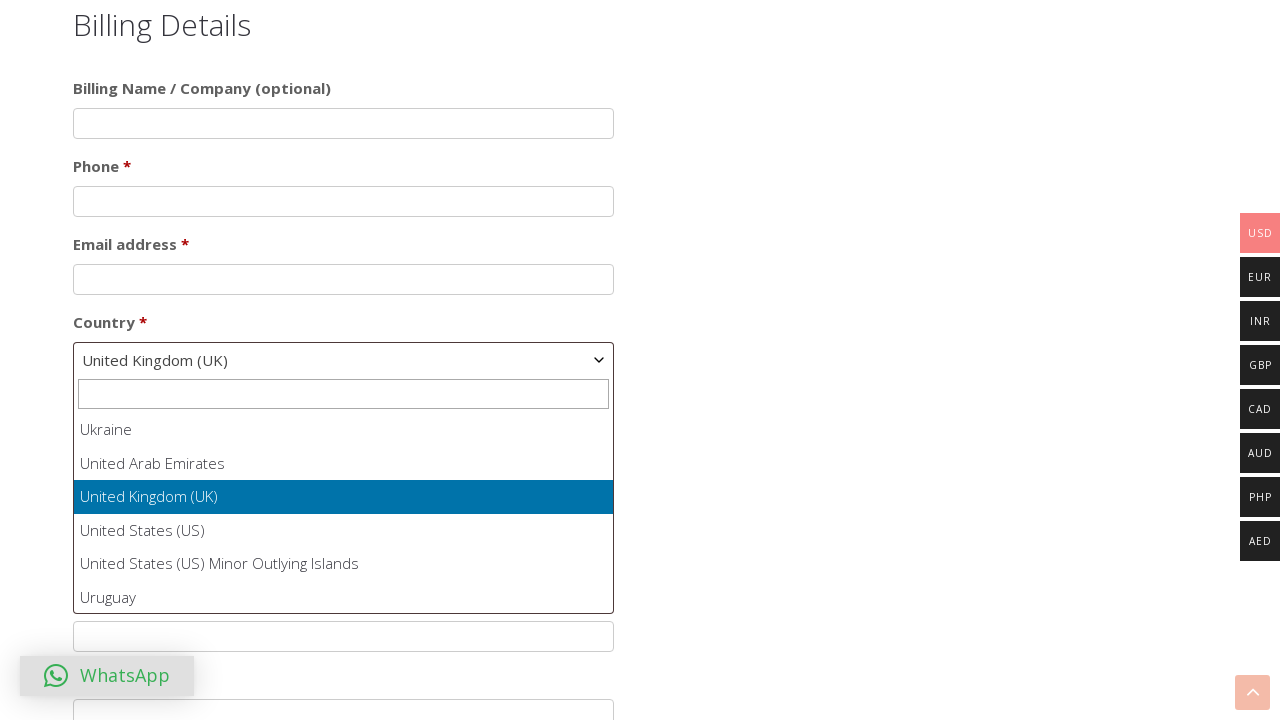

Dropdown options became visible
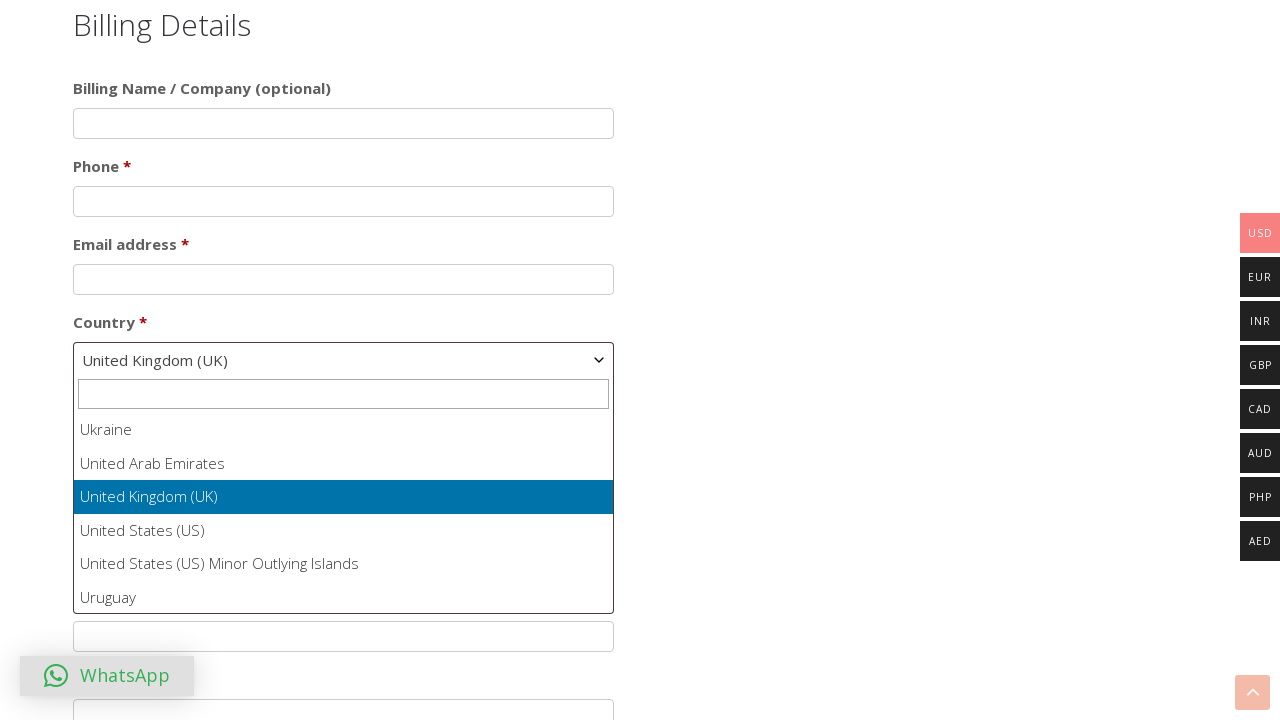

Selected Zambia from country dropdown at (344, 563) on li[role='option'] >> nth=248
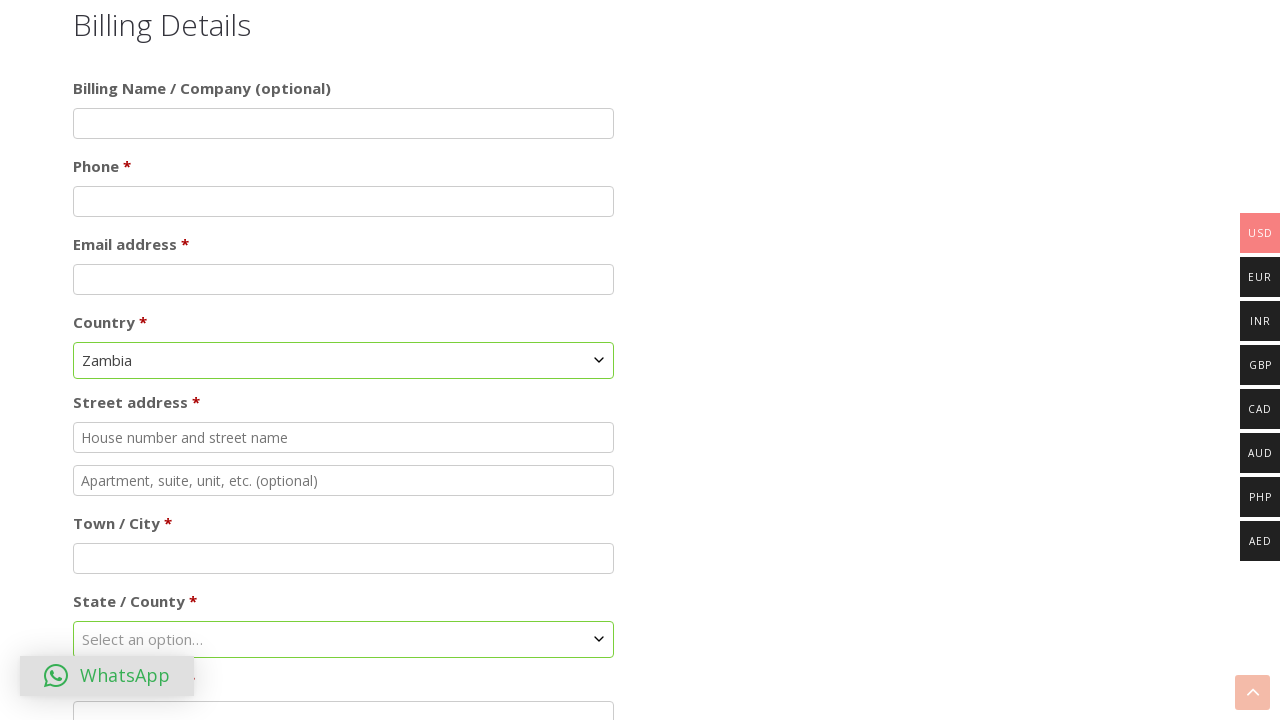

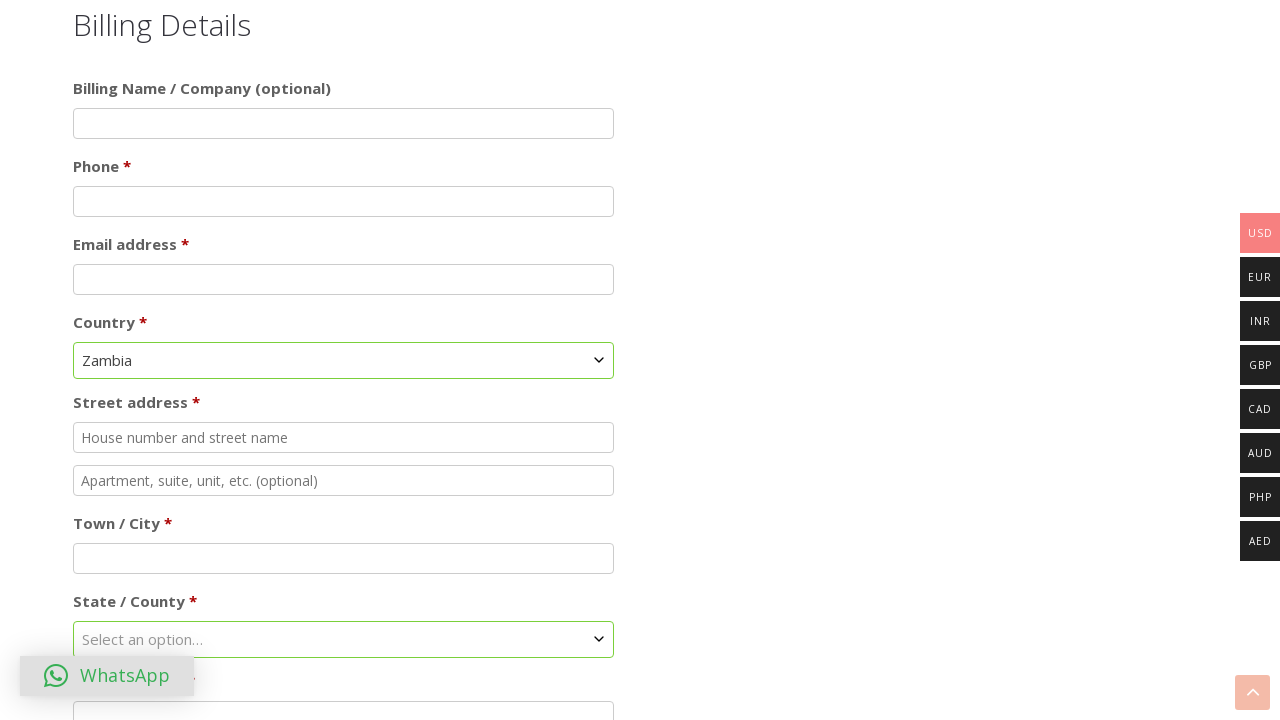